Tests right-click context menu functionality by right-clicking an element, selecting Copy from the context menu, and handling the resulting alert

Starting URL: https://swisnl.github.io/jQuery-contextMenu/demo.html

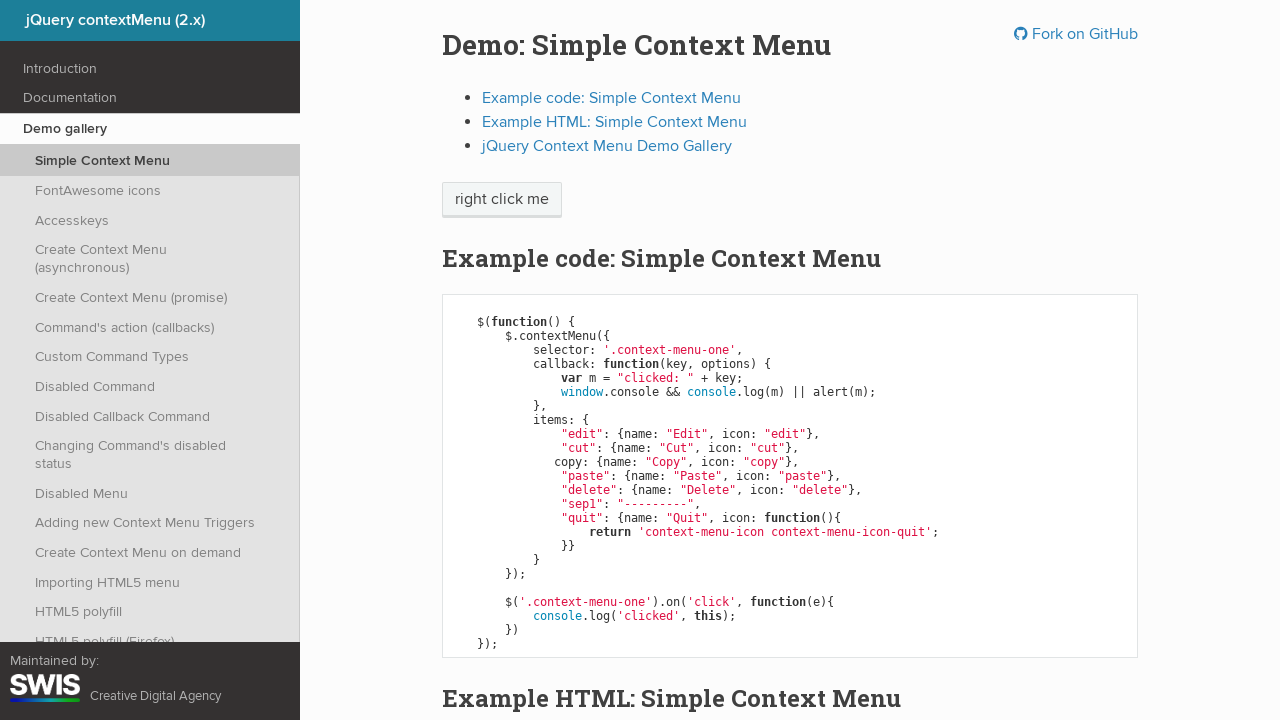

Right-clicked on 'right click me' element to open context menu at (502, 200) on //span[text()='right click me']
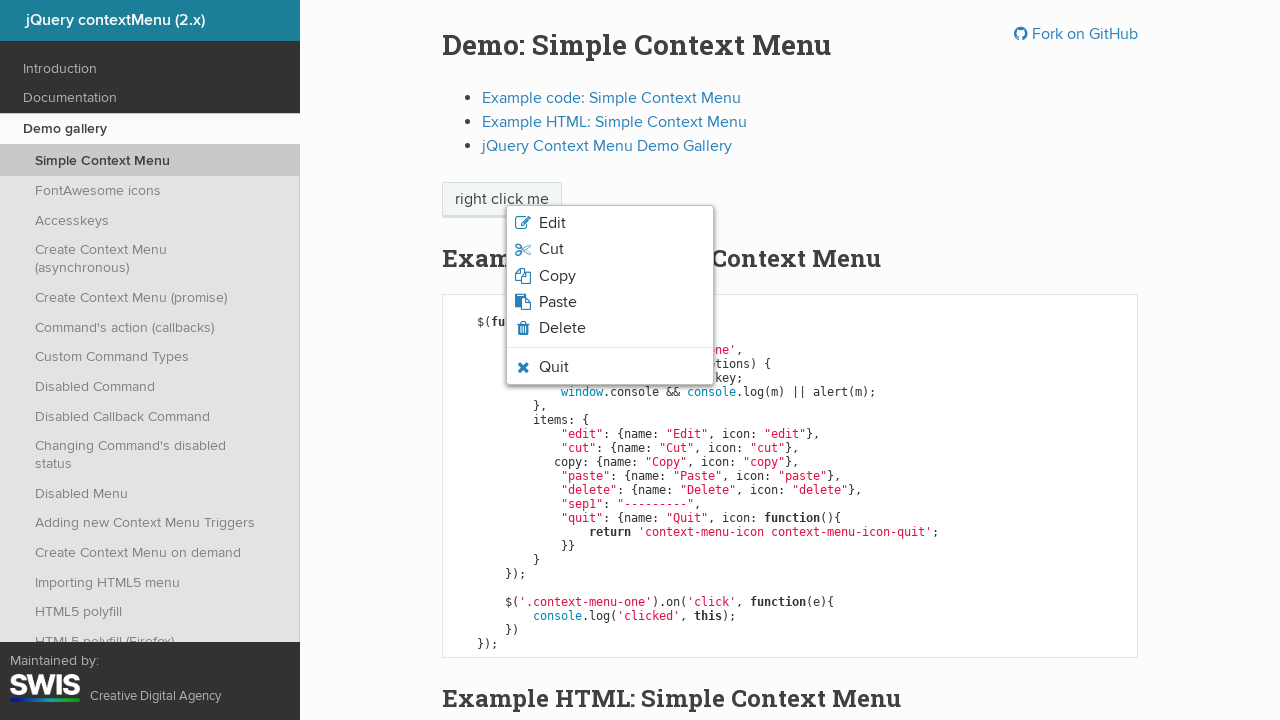

Clicked 'Copy' option from context menu at (557, 276) on xpath=//span[text()='Copy']
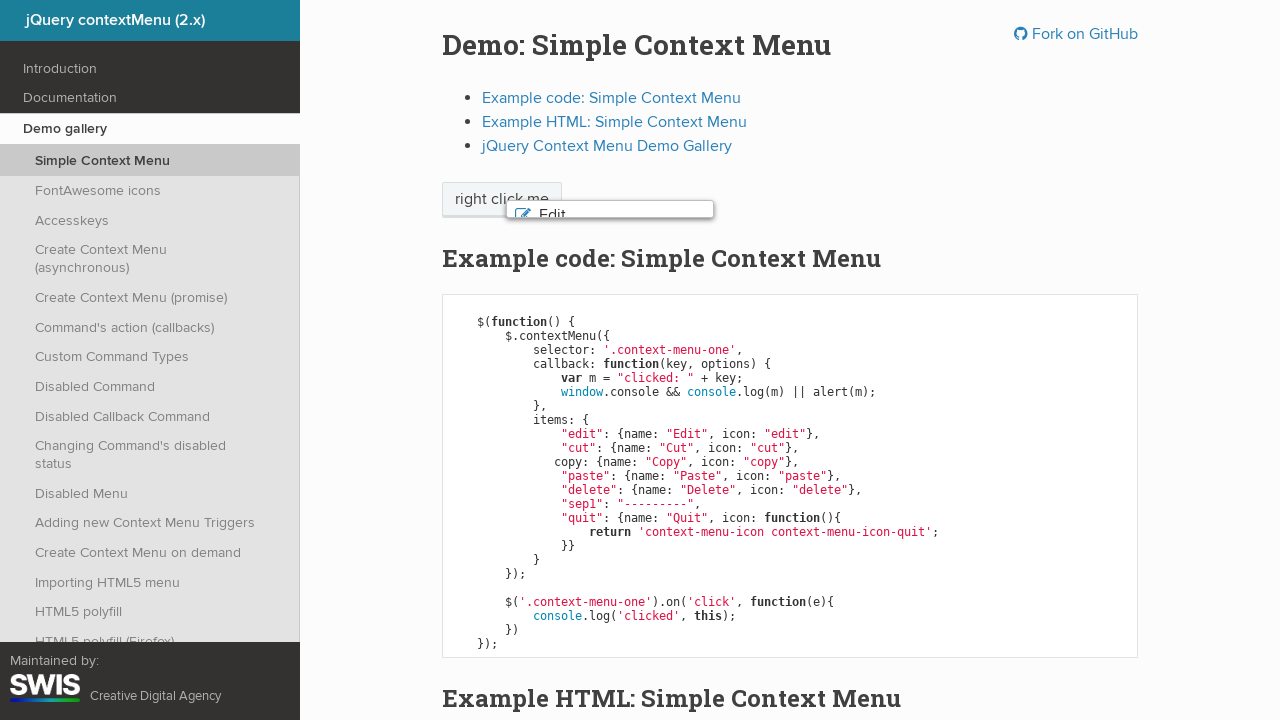

Set up dialog handler to accept alert
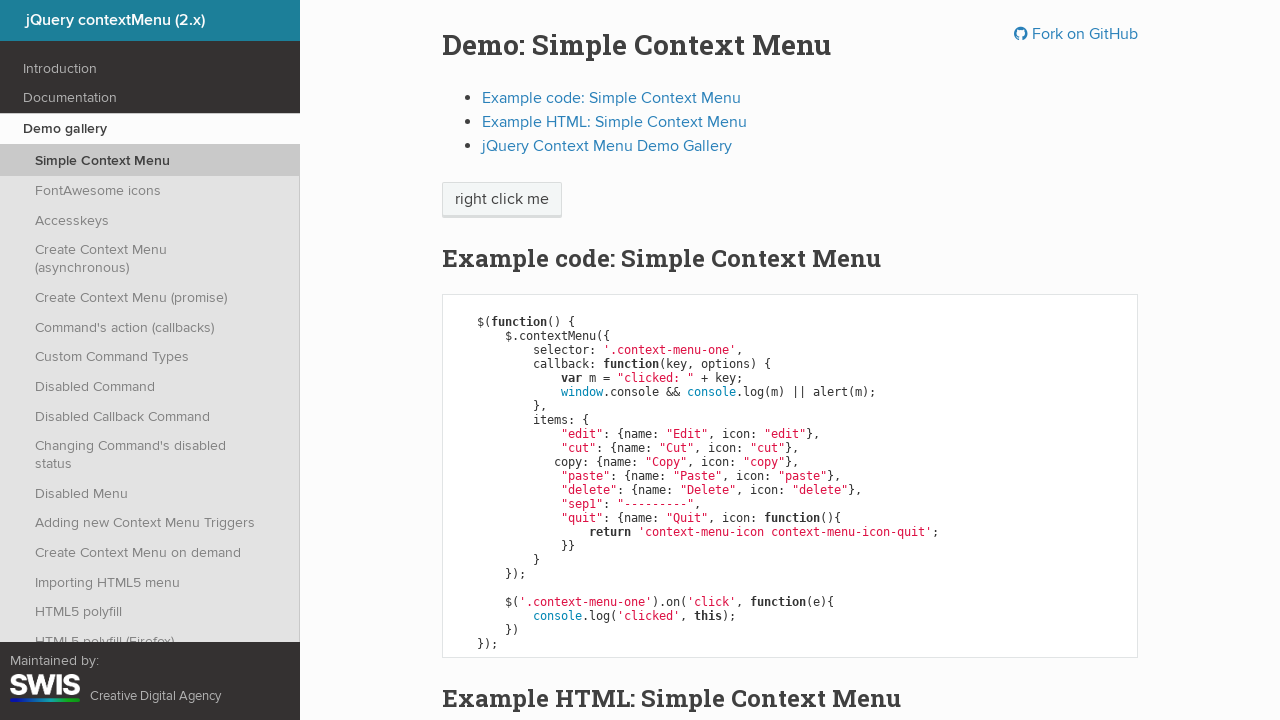

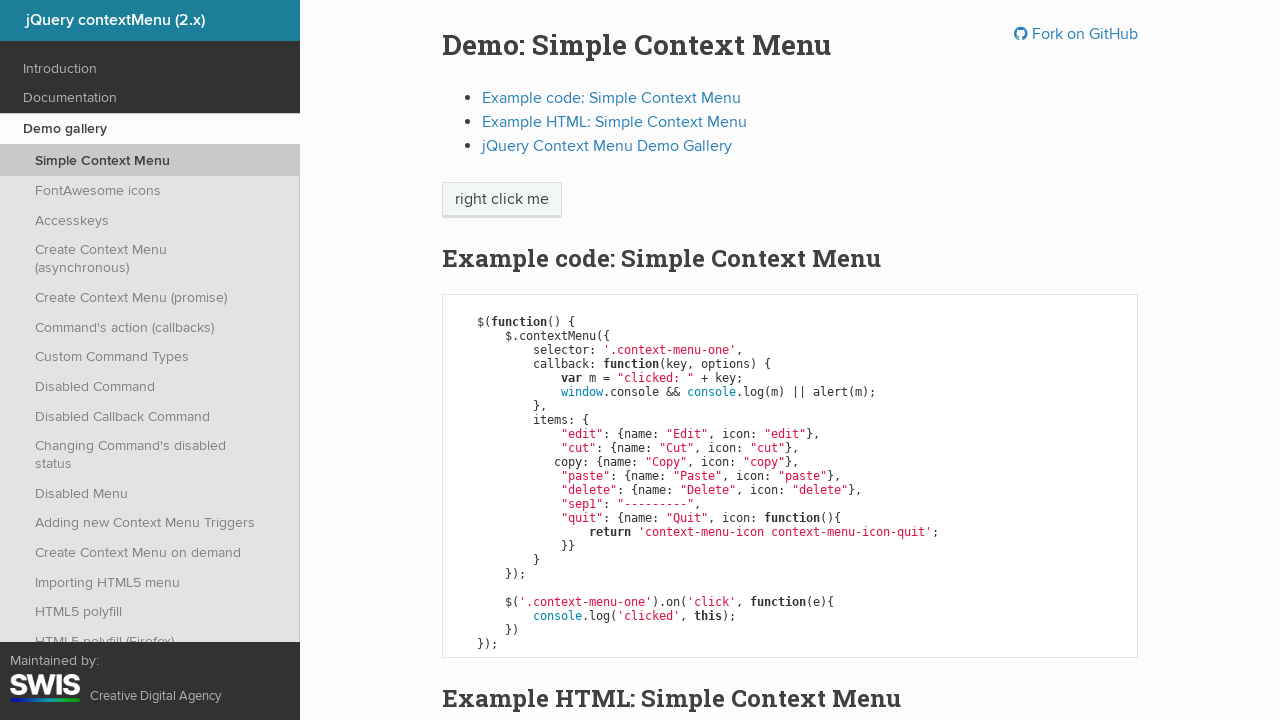